Fills out a CD case creation form with album information including artist name, album title, track names, and selects jewel case and A4 paper options before submitting

Starting URL: http://www.papercdcase.com/index.php

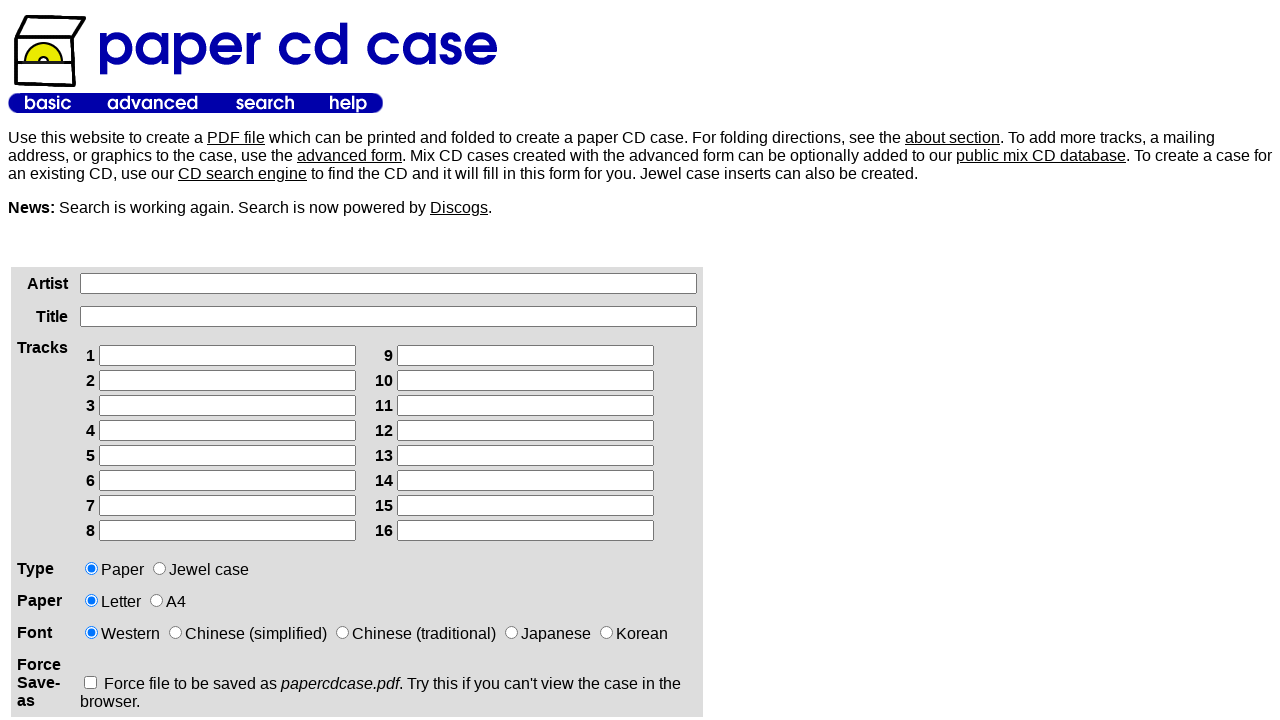

Filled artist name field with 'The Killers' on xpath=/html/body/table[2]/tbody/tr/td[1]/div/form/table/tbody/tr[1]/td[2]/input
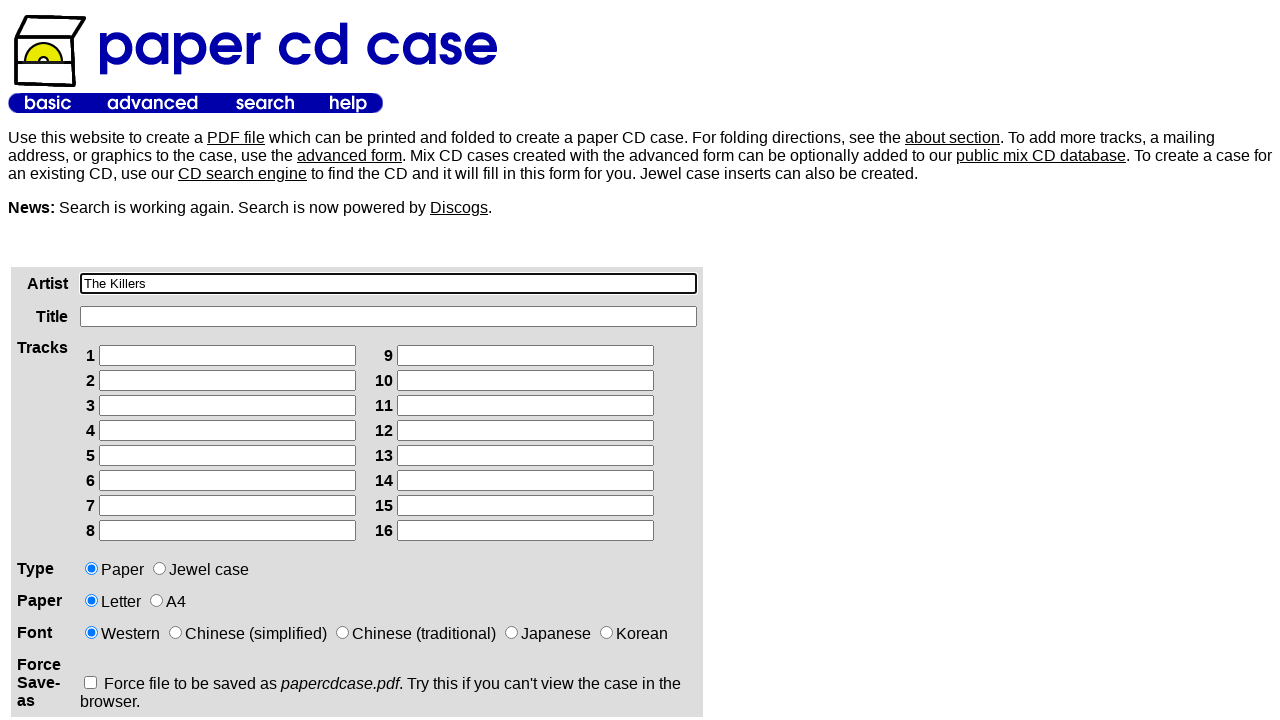

Filled album title field with 'Hot Fuss' on xpath=/html/body/table[2]/tbody/tr/td[1]/div/form/table/tbody/tr[2]/td[2]/input
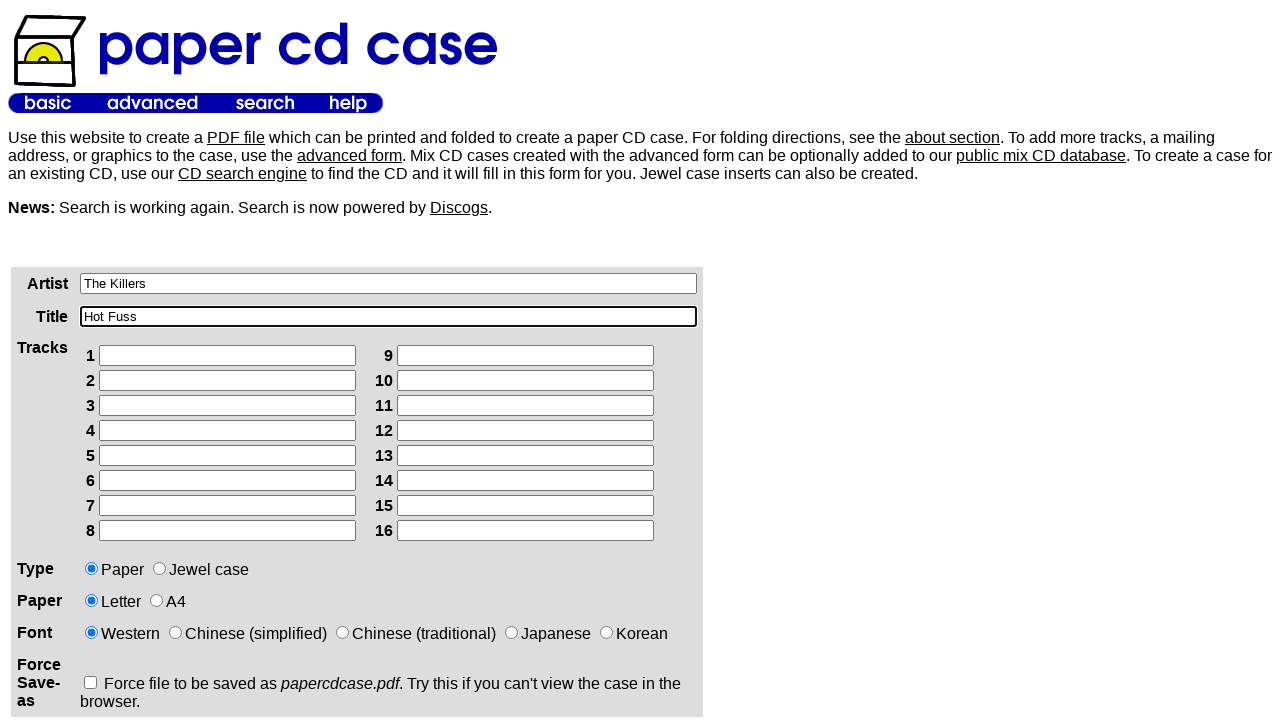

Filled track 1 with 'Jenny Was A Friend Of Mine' on xpath=/html/body/table[2]/tbody/tr/td[1]/div/form/table/tbody/tr[3]/td[2]/table/
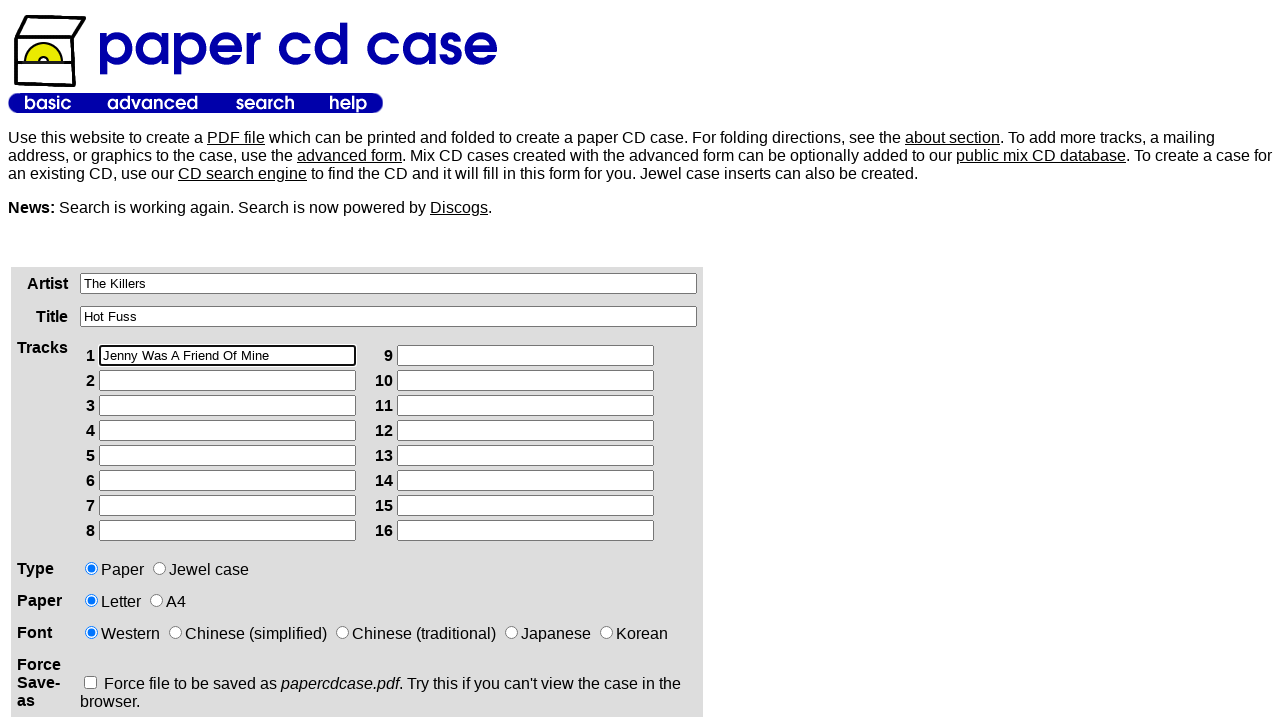

Filled track 2 with 'Mr. Brightside' on xpath=/html/body/table[2]/tbody/tr/td[1]/div/form/table/tbody/tr[3]/td[2]/table/
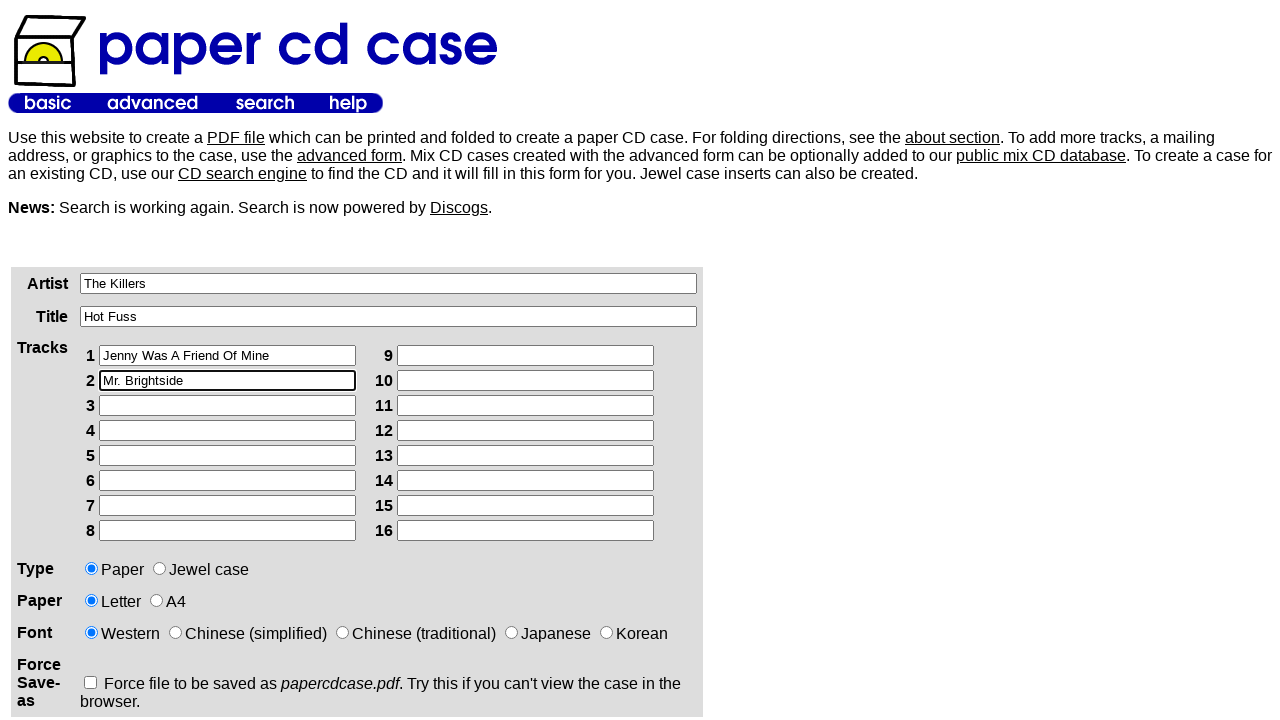

Filled track 3 with 'Smile Like You Mean It' on xpath=/html/body/table[2]/tbody/tr/td[1]/div/form/table/tbody/tr[3]/td[2]/table/
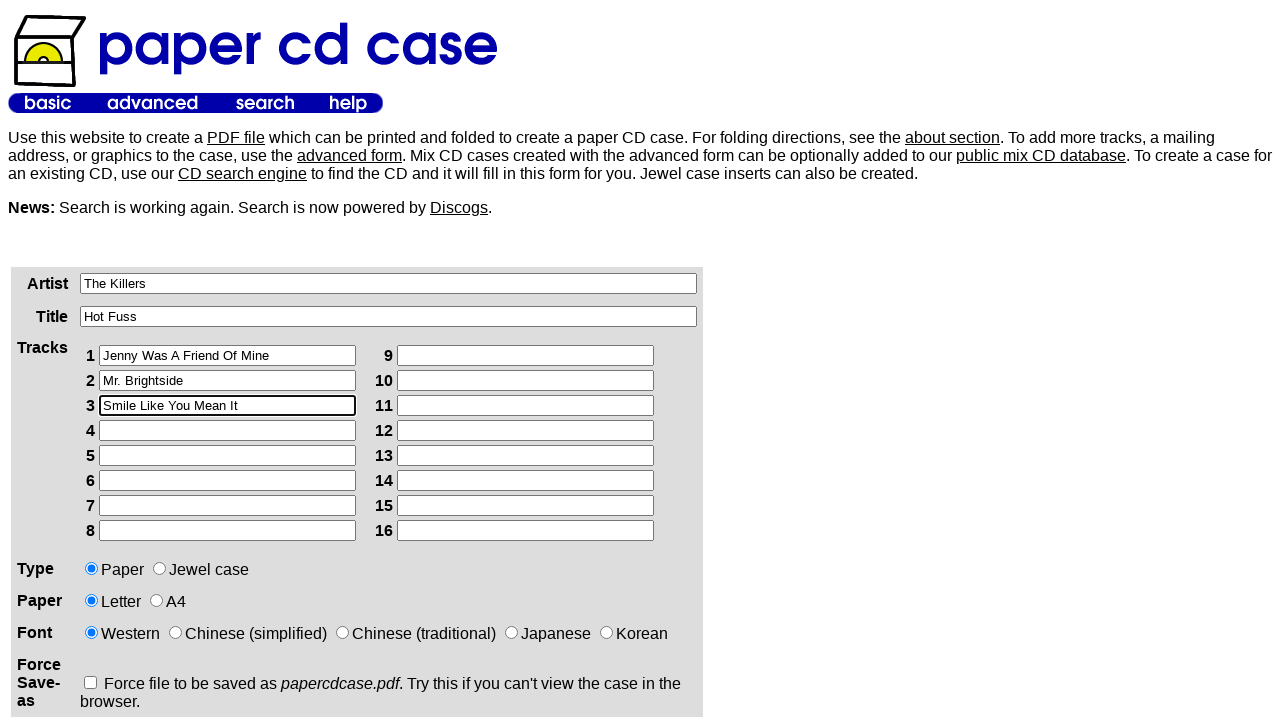

Filled track 4 with 'Somebody Told Me' on xpath=/html/body/table[2]/tbody/tr/td[1]/div/form/table/tbody/tr[3]/td[2]/table/
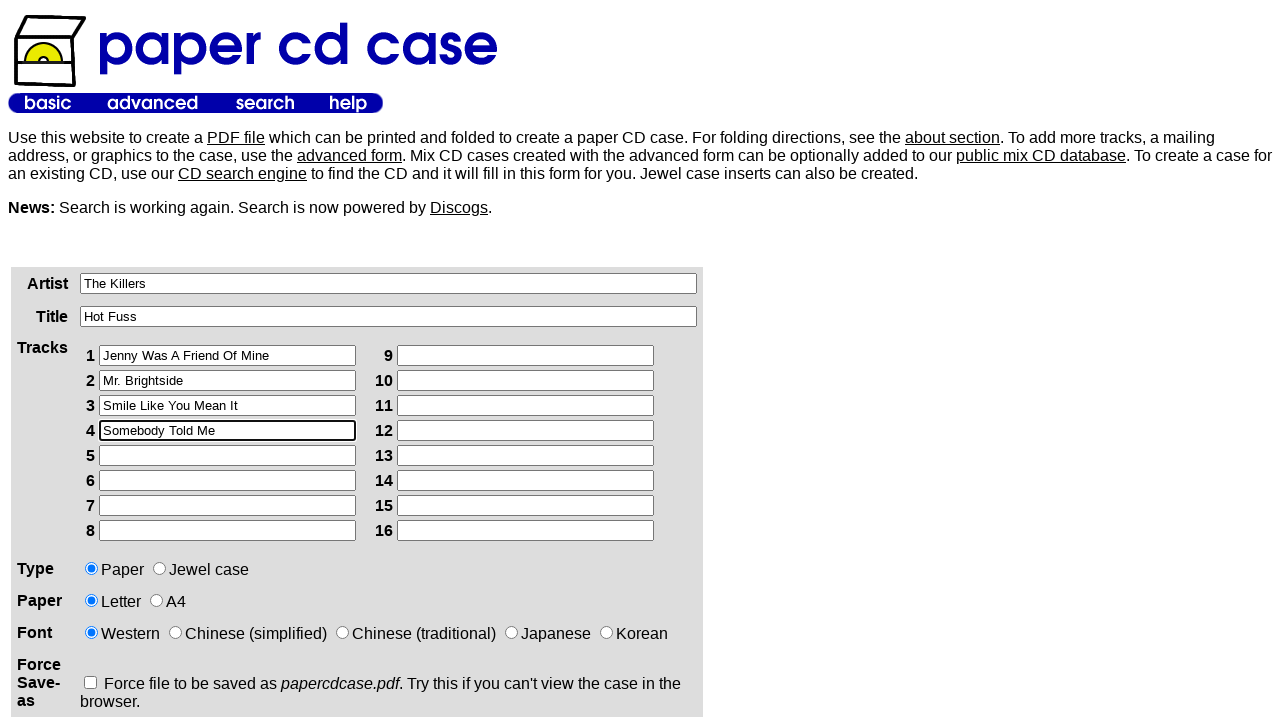

Filled track 5 with 'All These Things That I've Done' on xpath=/html/body/table[2]/tbody/tr/td[1]/div/form/table/tbody/tr[3]/td[2]/table/
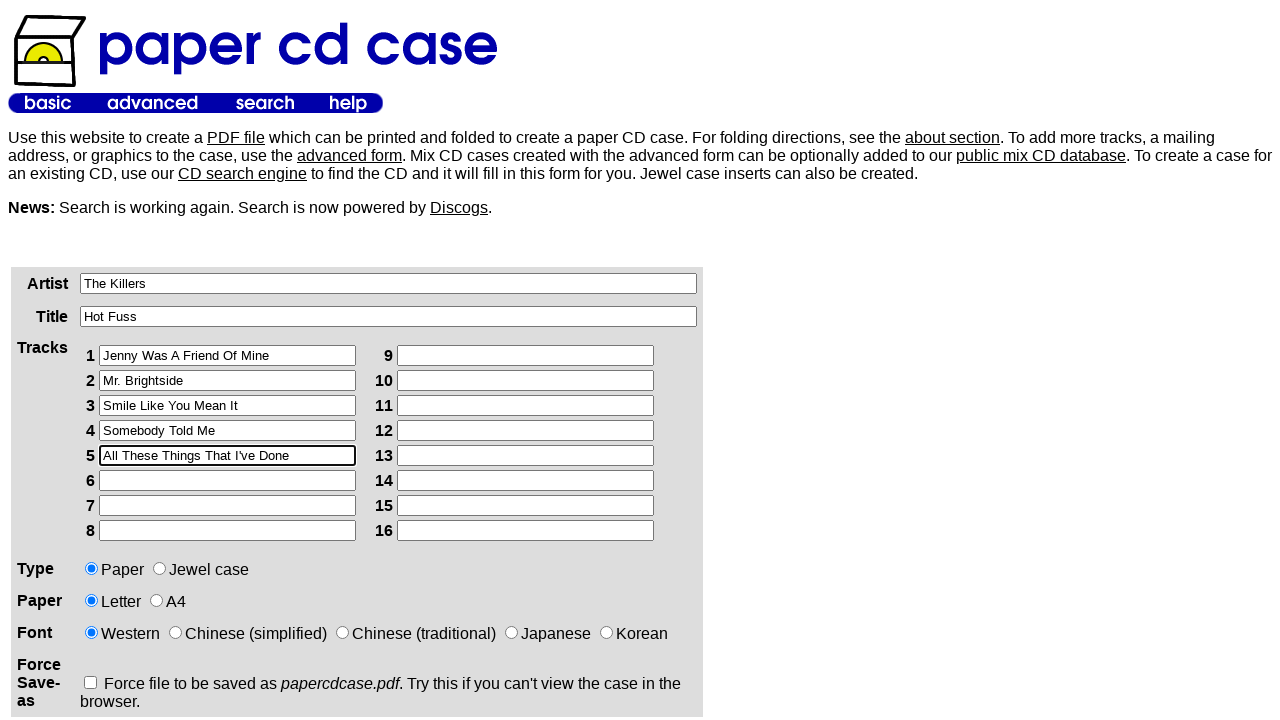

Filled track 6 with 'Andy, You're A Star' on xpath=/html/body/table[2]/tbody/tr/td[1]/div/form/table/tbody/tr[3]/td[2]/table/
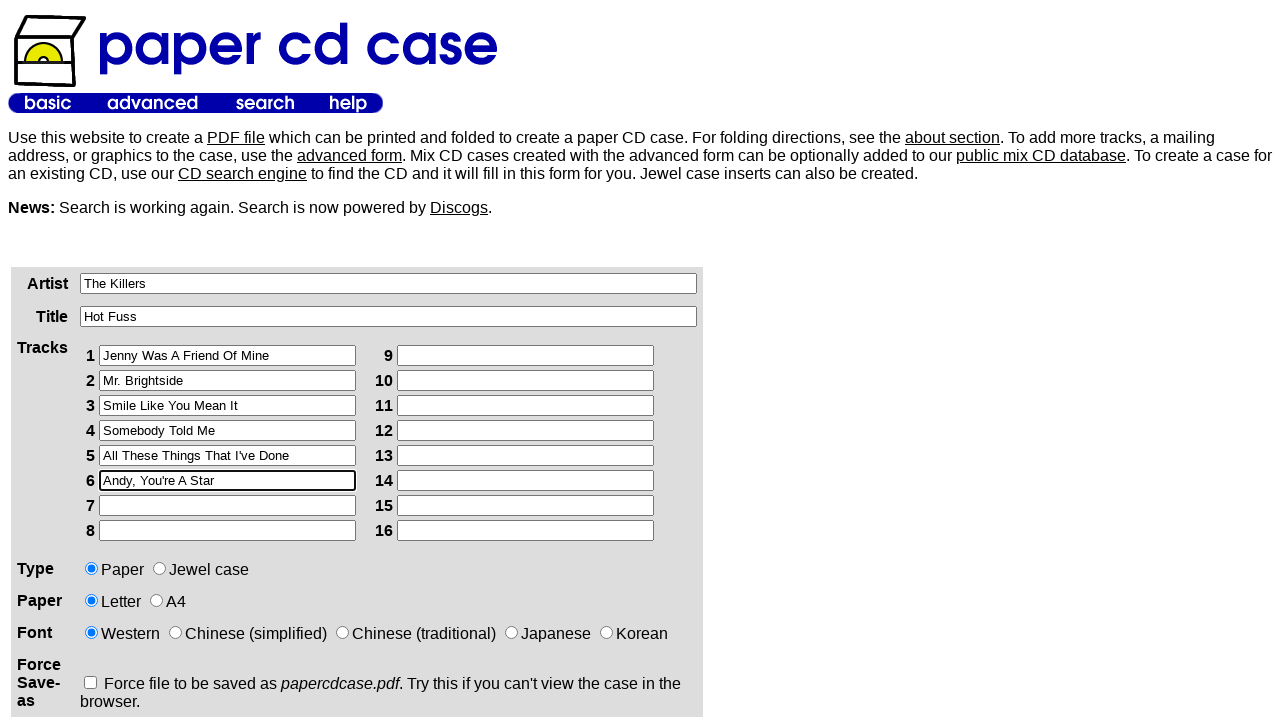

Filled track 7 with 'On Top' on xpath=/html/body/table[2]/tbody/tr/td[1]/div/form/table/tbody/tr[3]/td[2]/table/
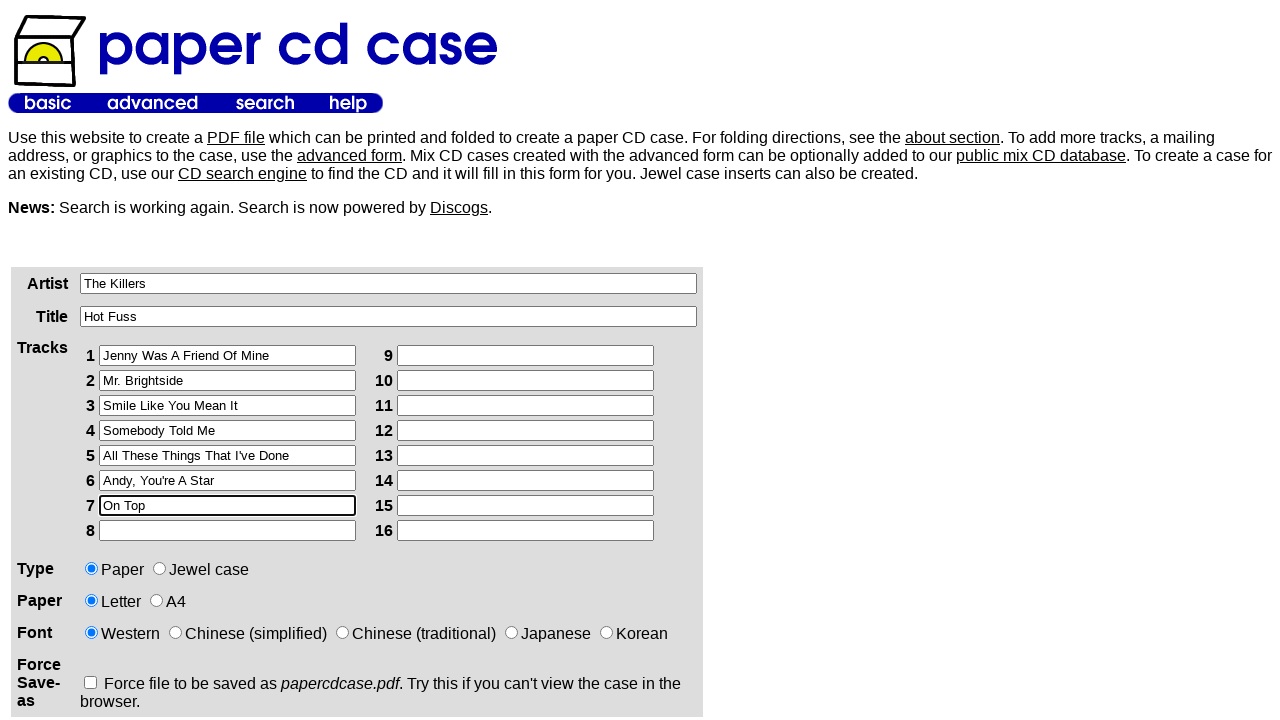

Filled track 8 with 'Glamorous Indie Rock & Roll' on xpath=/html/body/table[2]/tbody/tr/td[1]/div/form/table/tbody/tr[3]/td[2]/table/
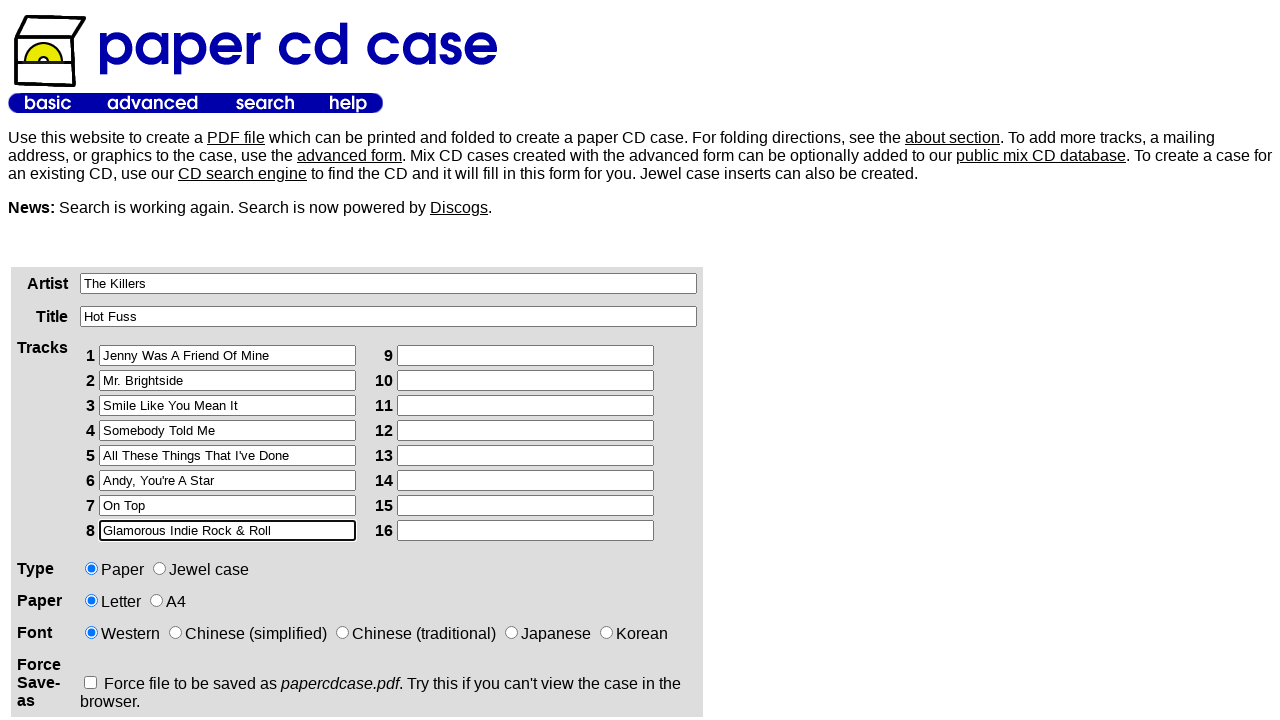

Filled track 9 with 'Believe Me Natalie' on xpath=/html/body/table[2]/tbody/tr/td[1]/div/form/table/tbody/tr[3]/td[2]/table/
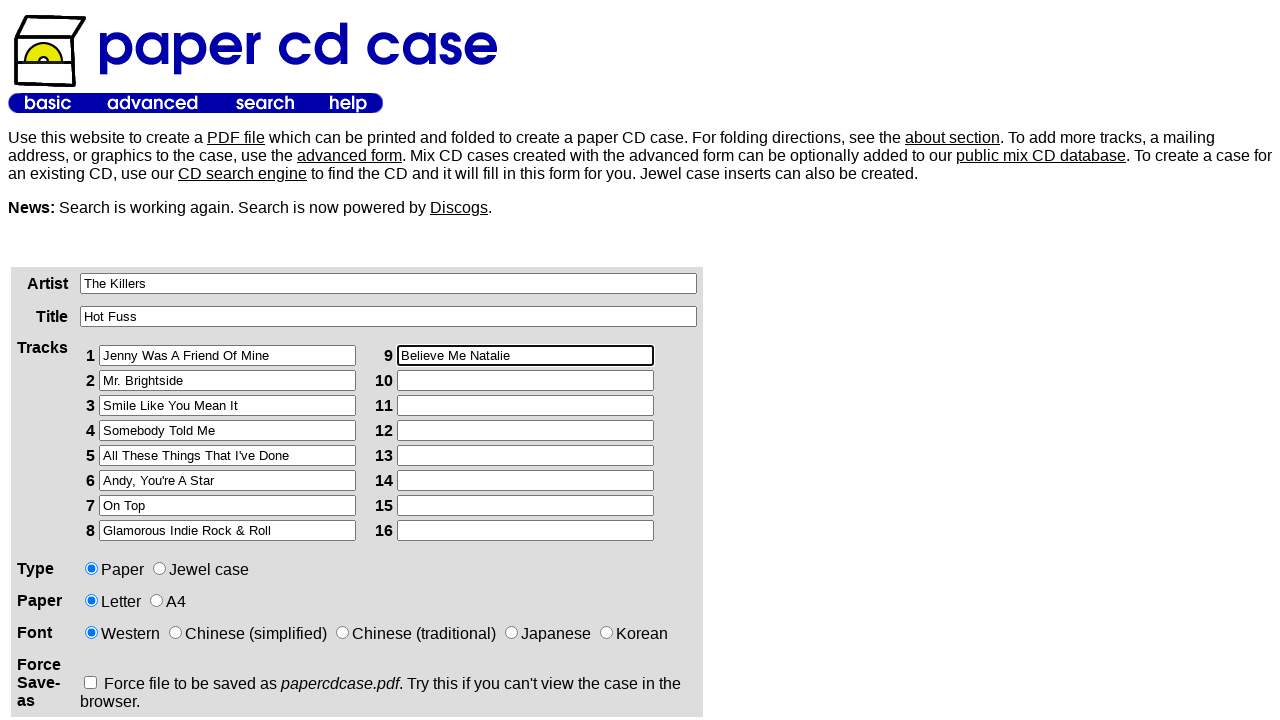

Filled track 10 with 'Midnight Show' on xpath=/html/body/table[2]/tbody/tr/td[1]/div/form/table/tbody/tr[3]/td[2]/table/
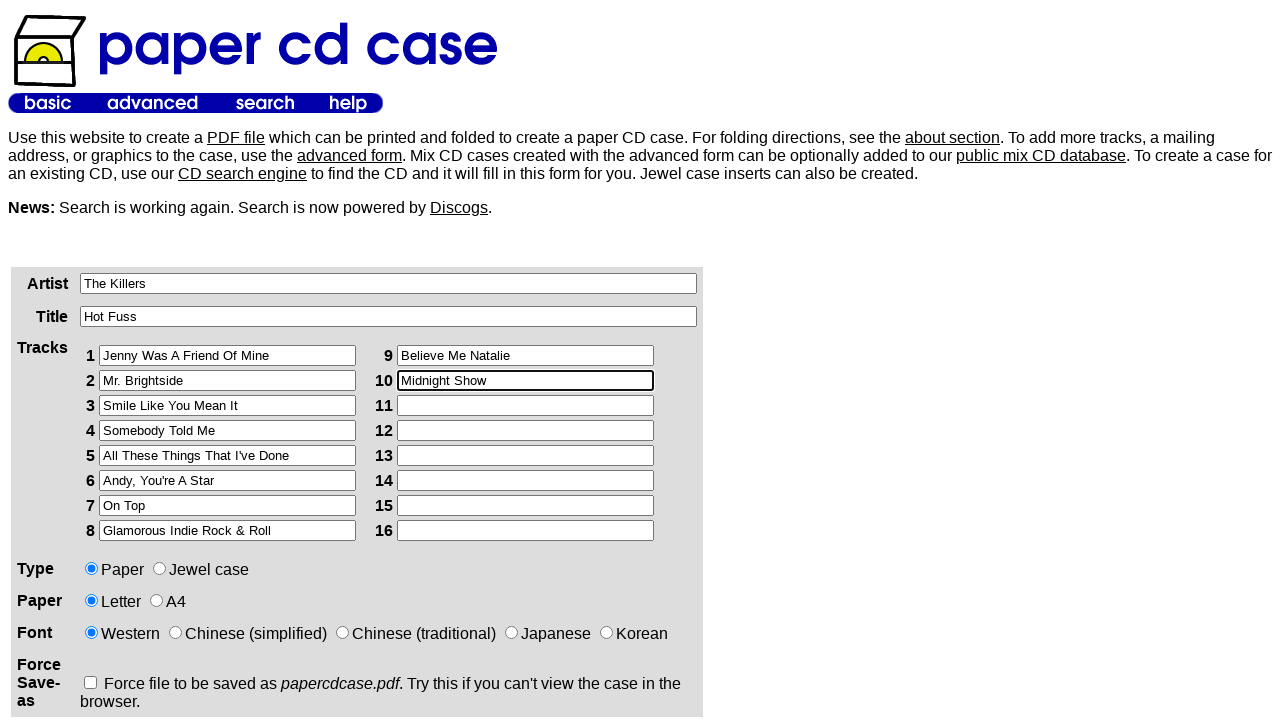

Filled track 11 with 'Everything Will Be Alright' on xpath=/html/body/table[2]/tbody/tr/td[1]/div/form/table/tbody/tr[3]/td[2]/table/
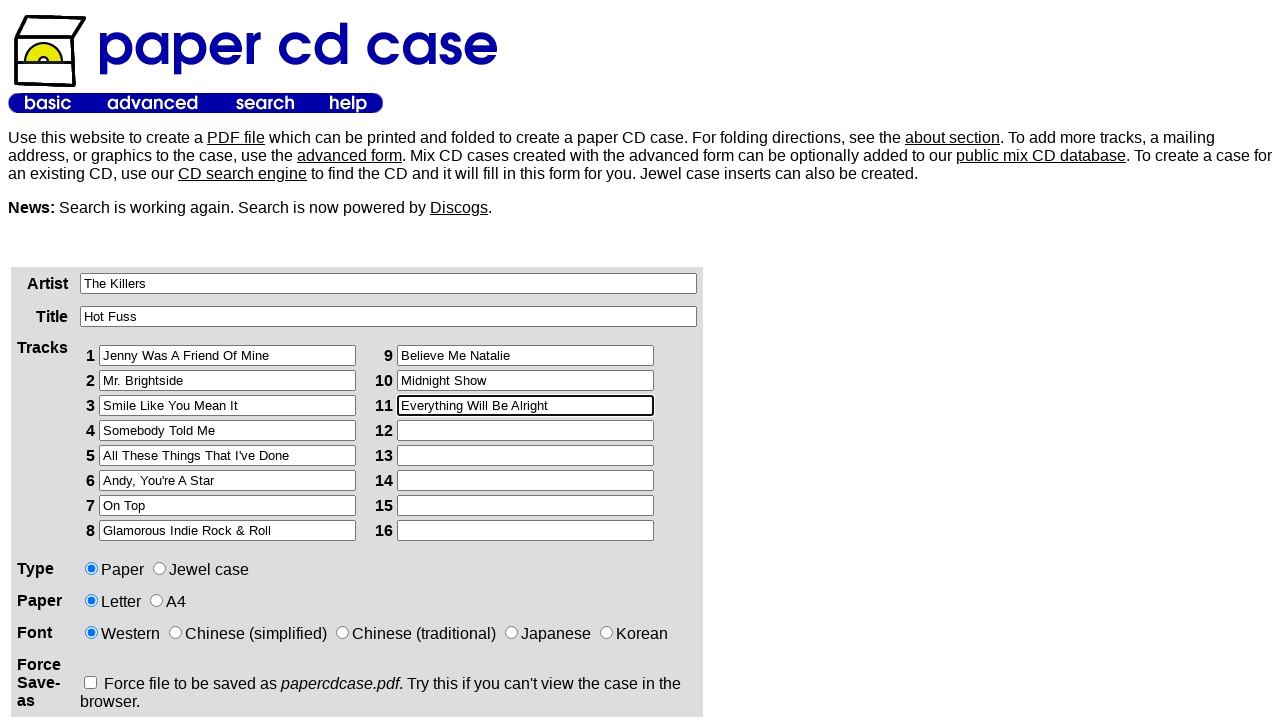

Selected jewel case option at (160, 568) on xpath=/html/body/table[2]/tbody/tr/td[1]/div/form/table/tbody/tr[4]/td[2]/input[
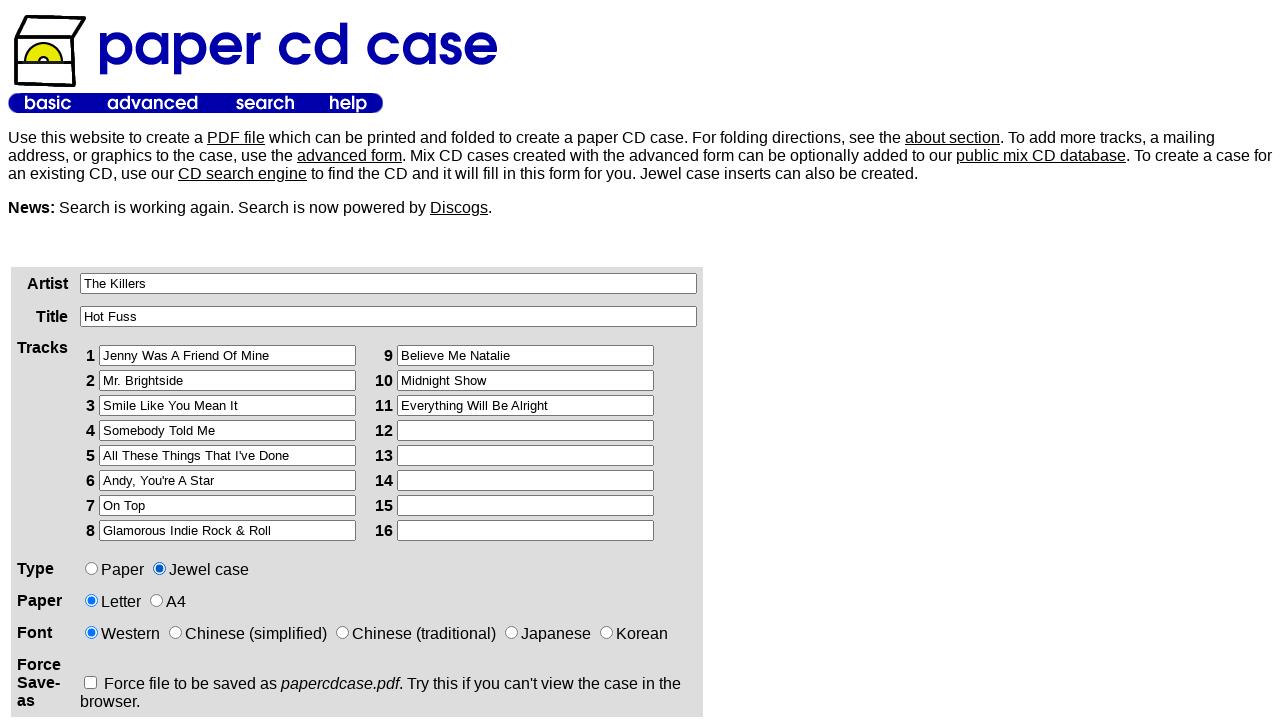

Selected A4 paper option at (156, 600) on xpath=/html/body/table[2]/tbody/tr/td[1]/div/form/table/tbody/tr[5]/td[2]/input[
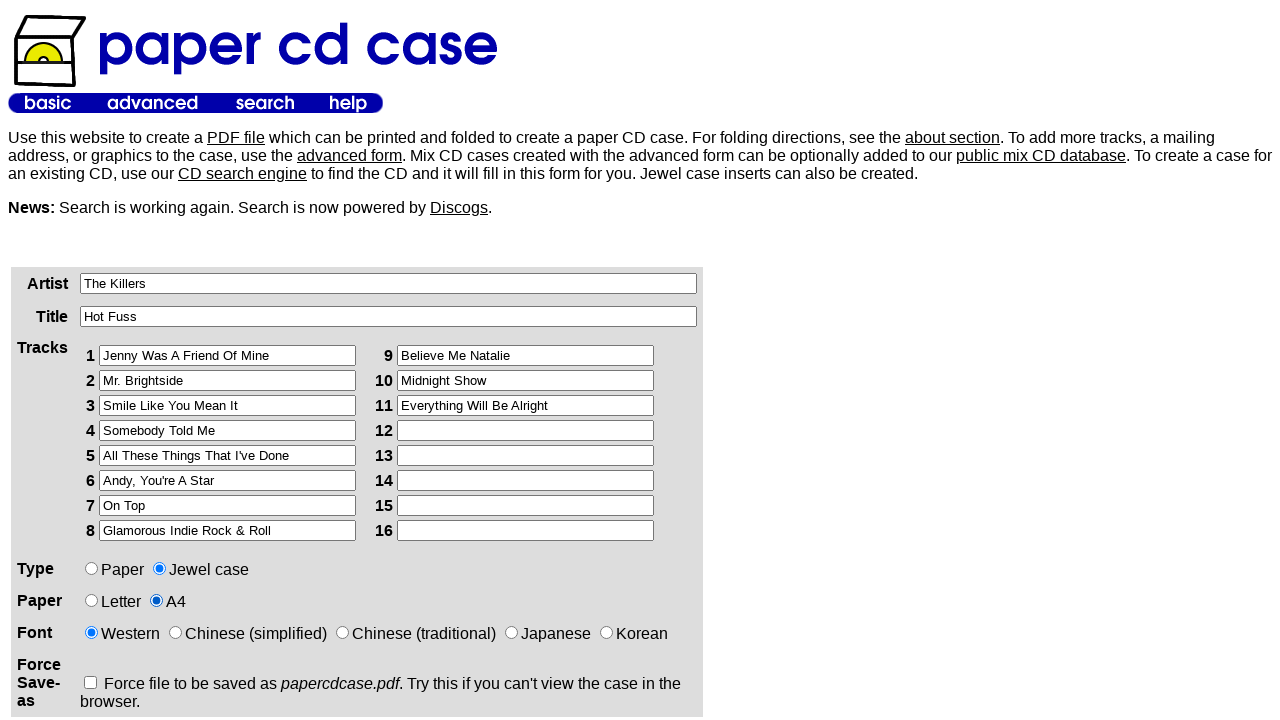

Submitted CD case creation form on xpath=/html/body/table[2]/tbody/tr/td[1]/div/form
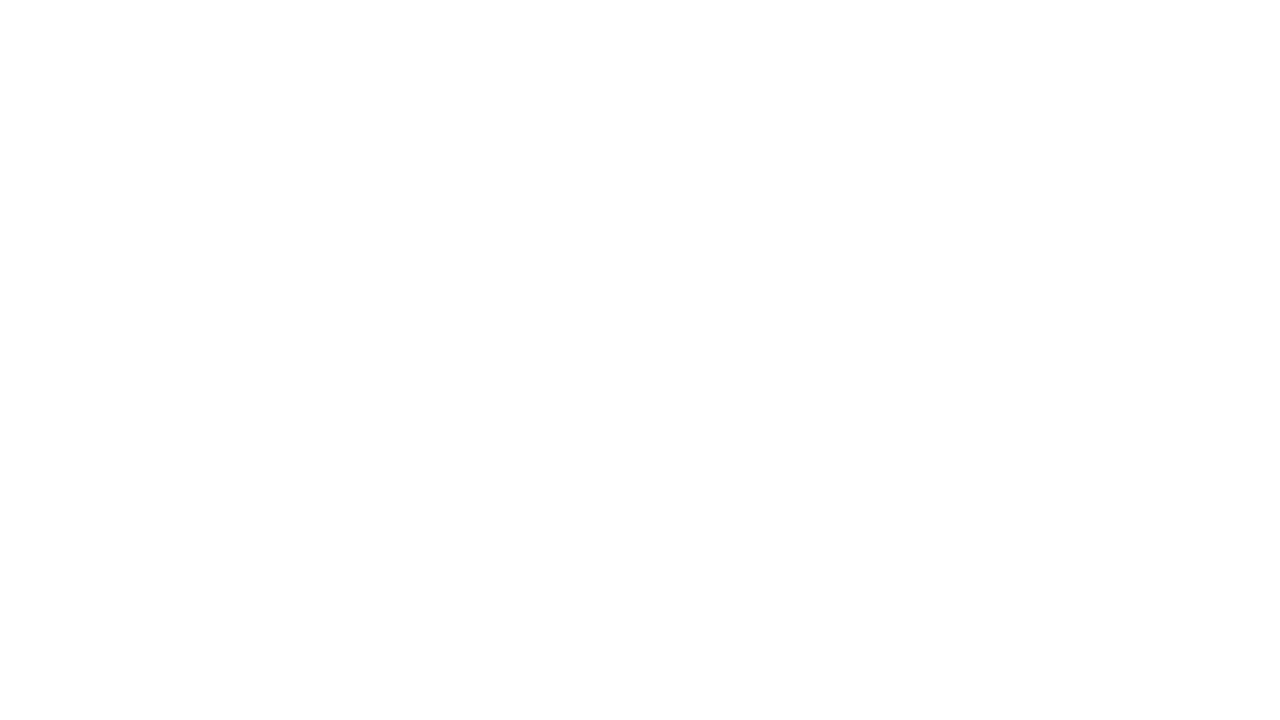

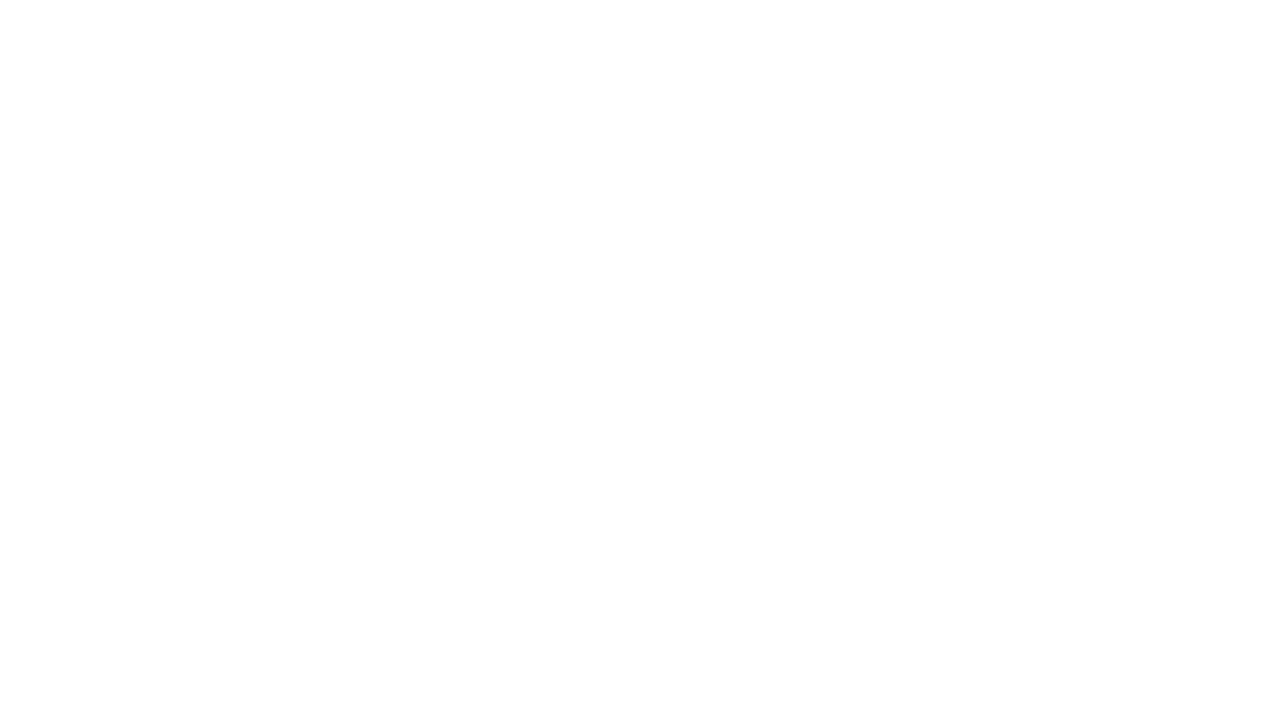